Tests AJAX request handling by clicking a button that triggers an async request and waiting for the result

Starting URL: http://uitestingplayground.com/ajax

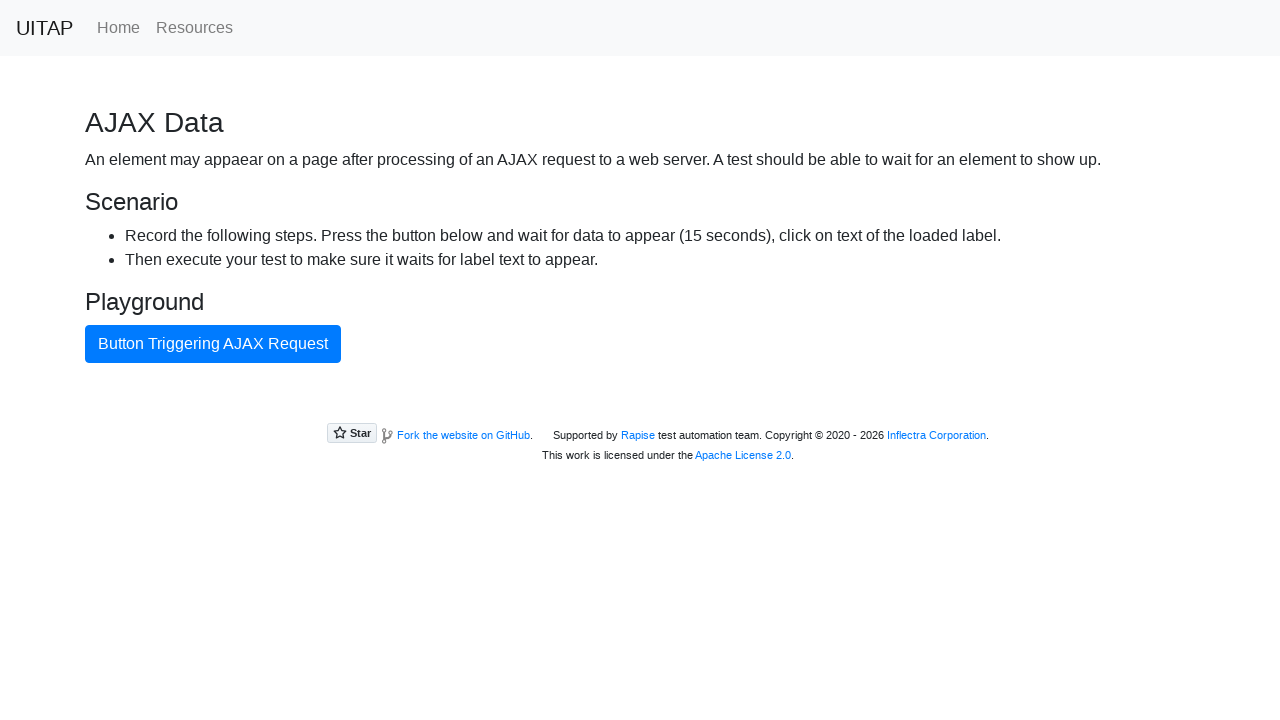

Clicked button triggering AJAX request at (213, 344) on text=Button Triggering AJAX Request
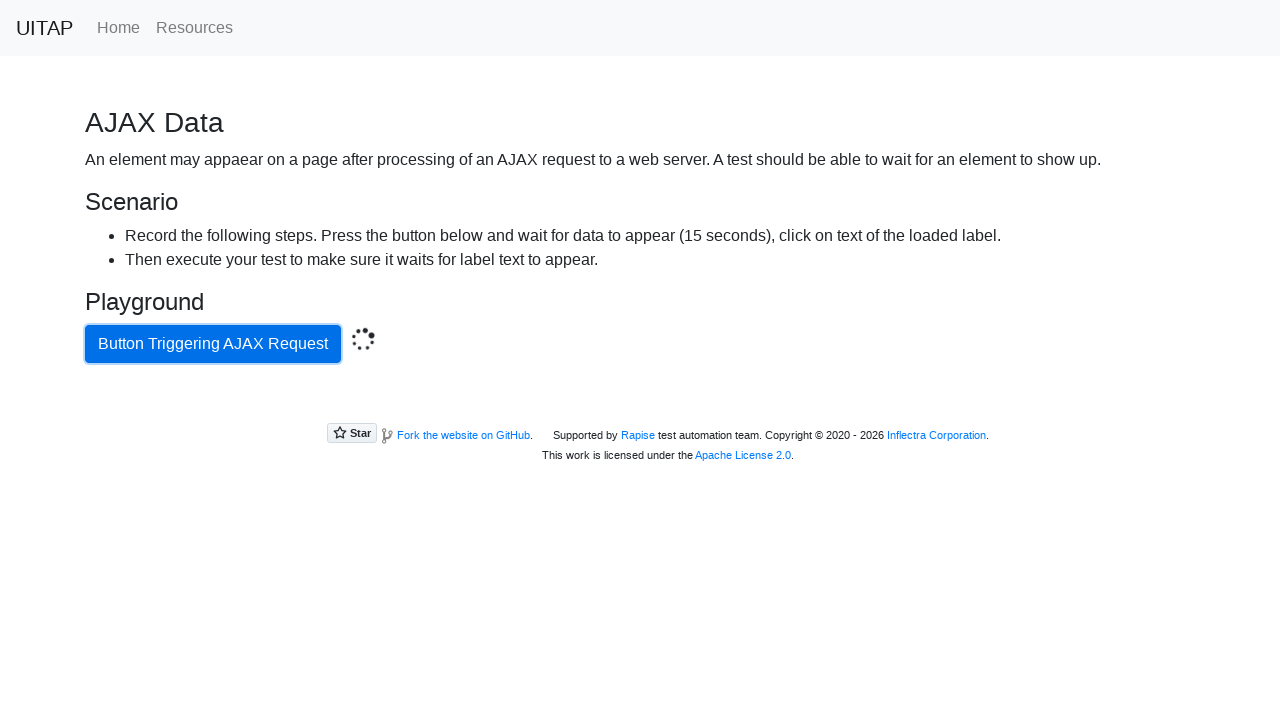

AJAX request completed and success result appeared
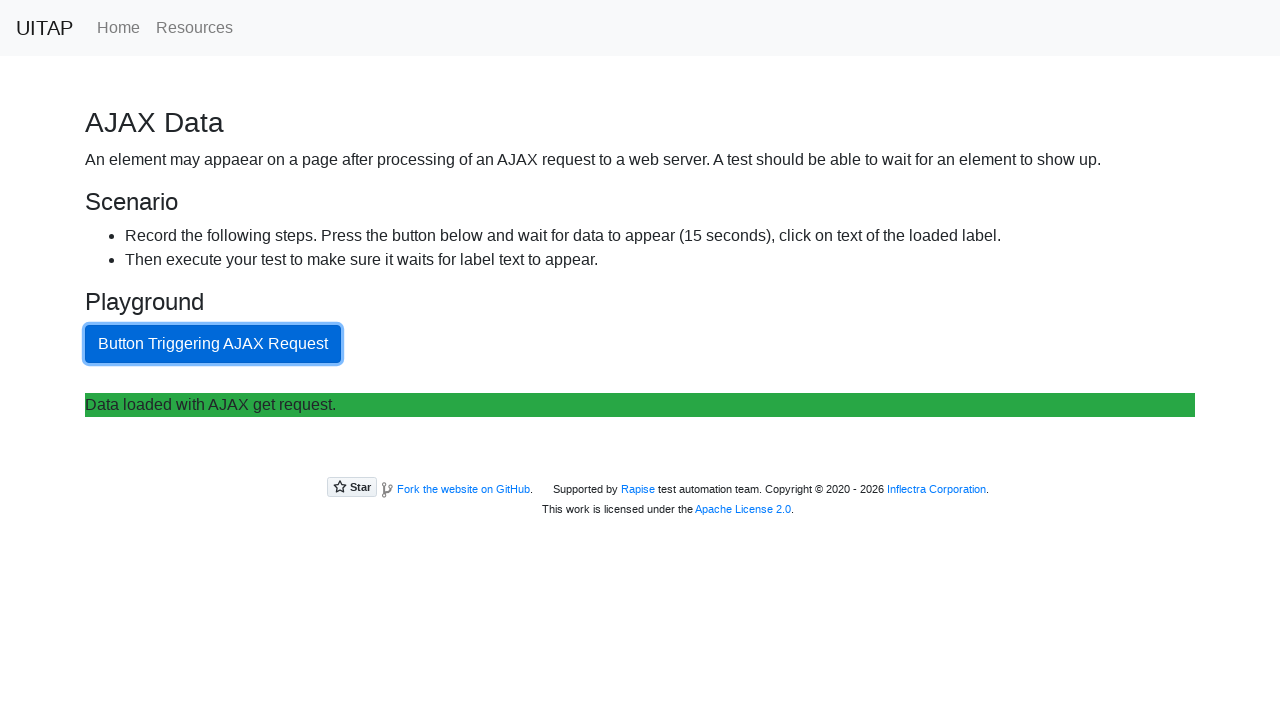

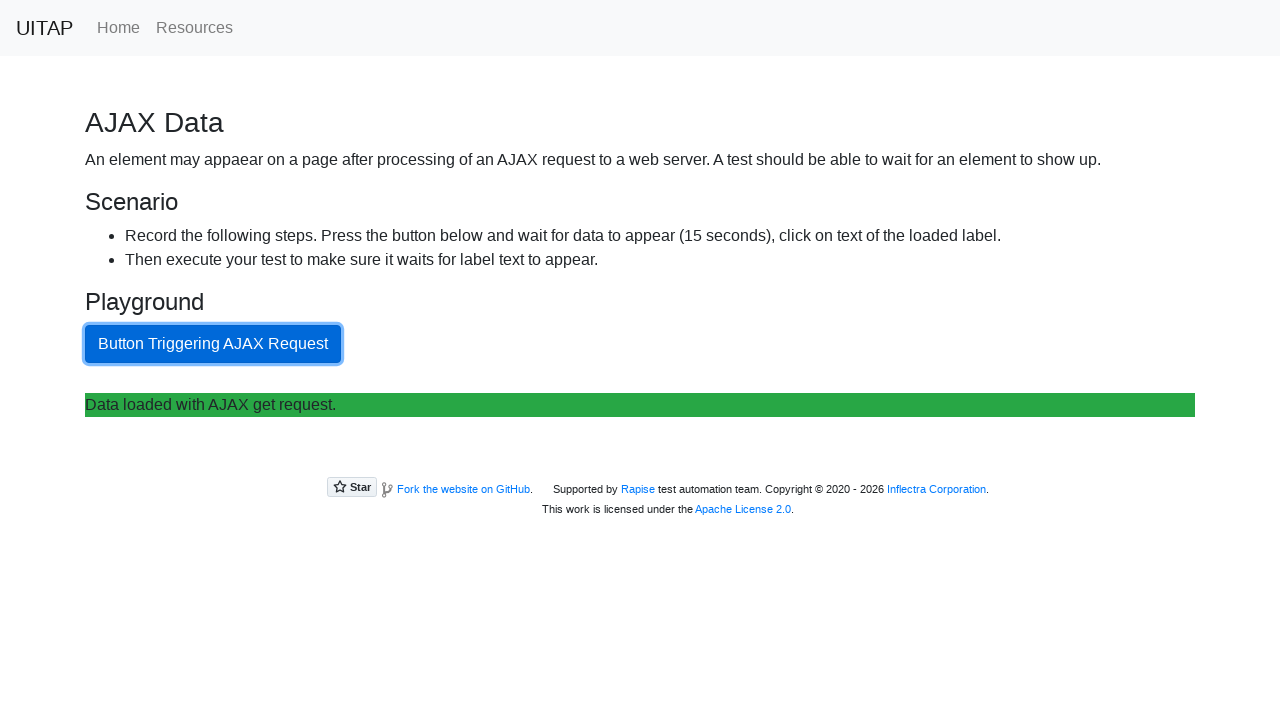